Tests JavaScript alert handling by clicking three buttons that trigger different types of alerts (simple alerts and a prompt), accepting them and entering text in the prompt dialog.

Starting URL: https://www.shivaconceptsolution.com/backupmain/test3.html

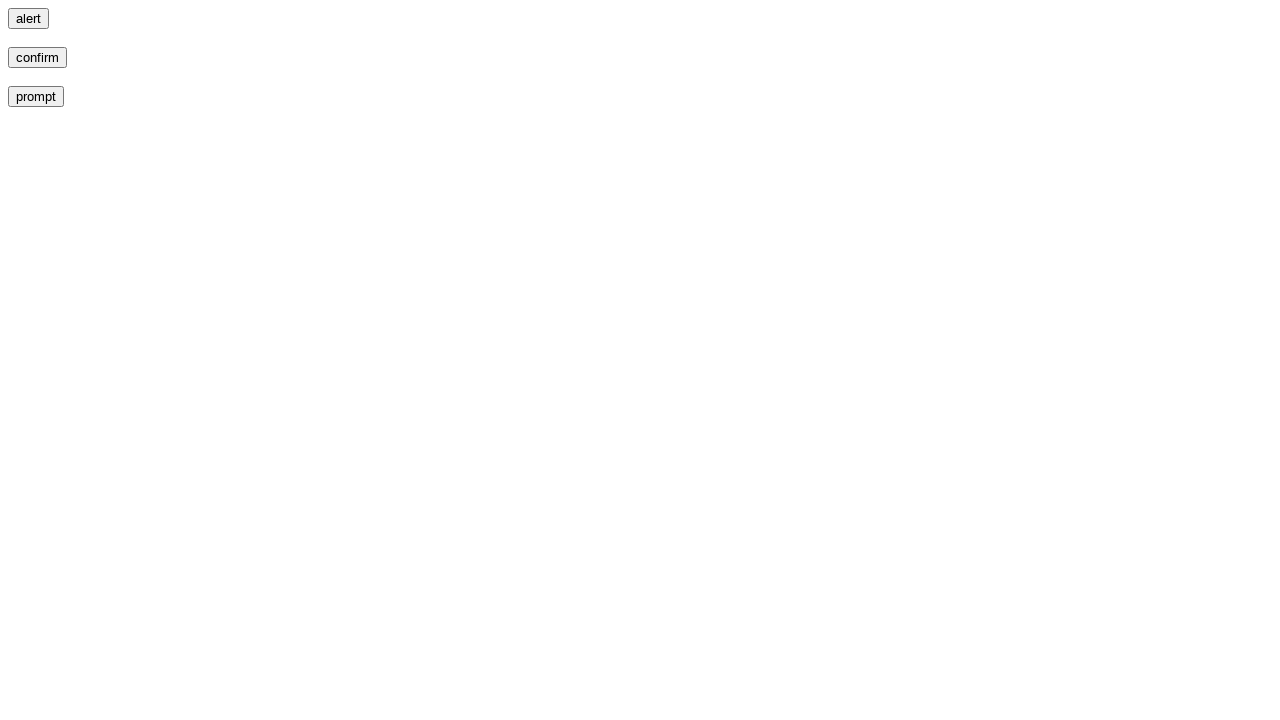

Set up dialog handler to accept first alert
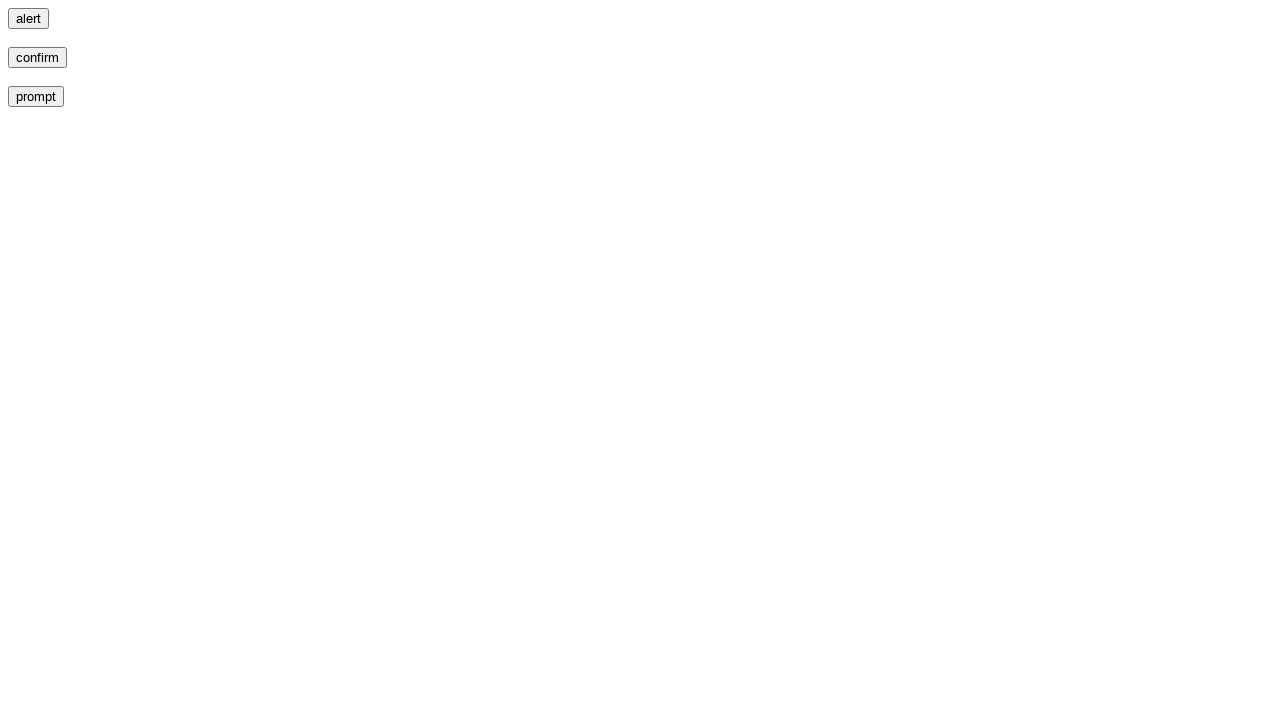

Clicked first button to trigger simple alert at (28, 18) on xpath=/html/body/input[1]
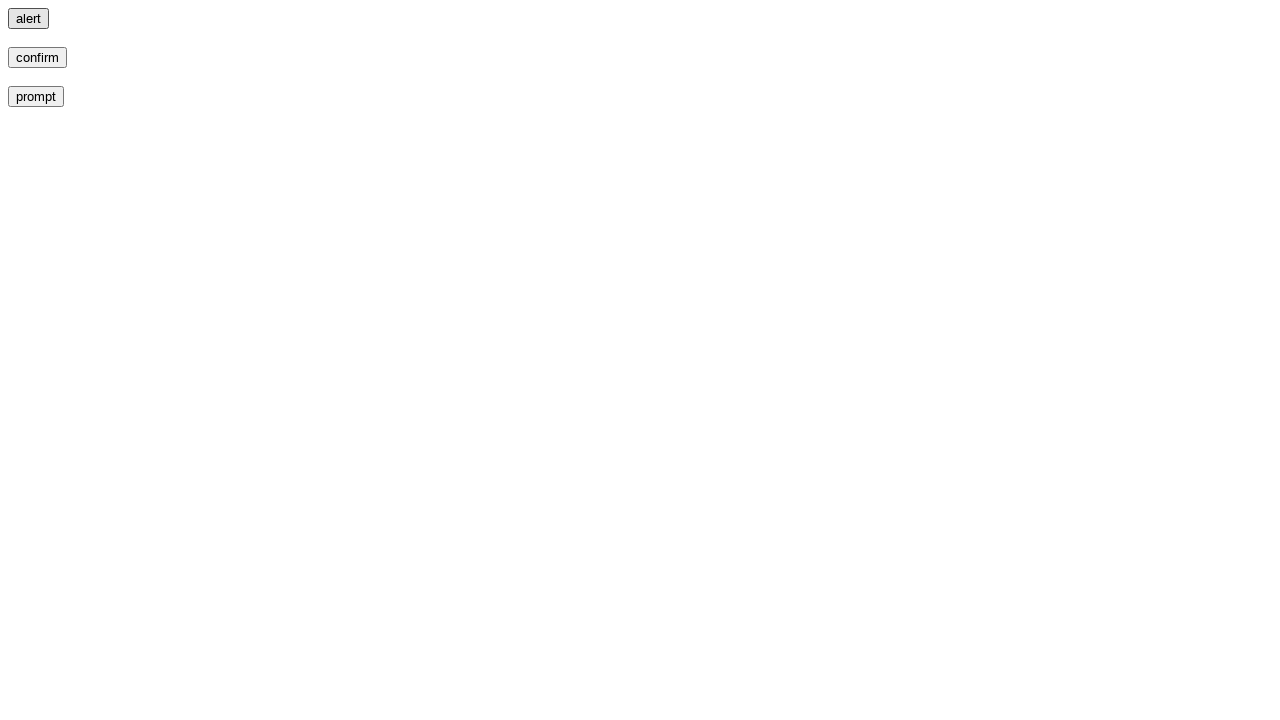

Set up dialog handler to accept second alert
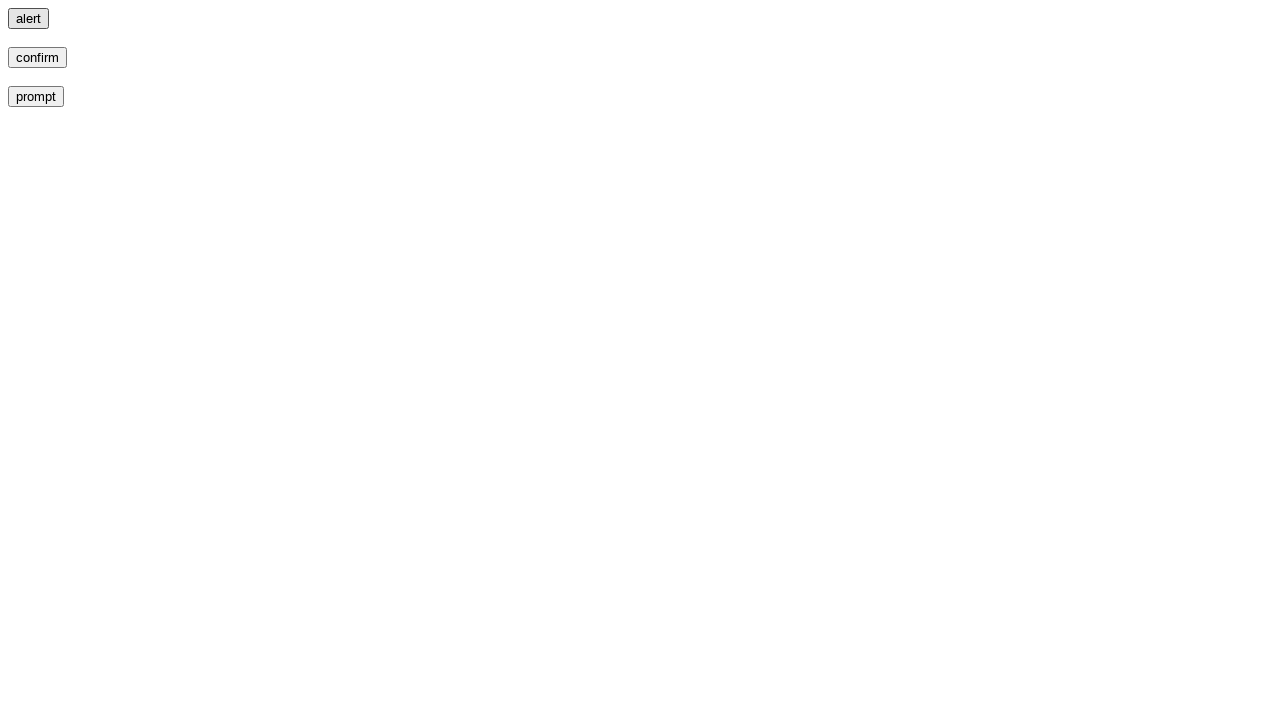

Clicked second button to trigger another alert at (38, 58) on xpath=/html/body/input[2]
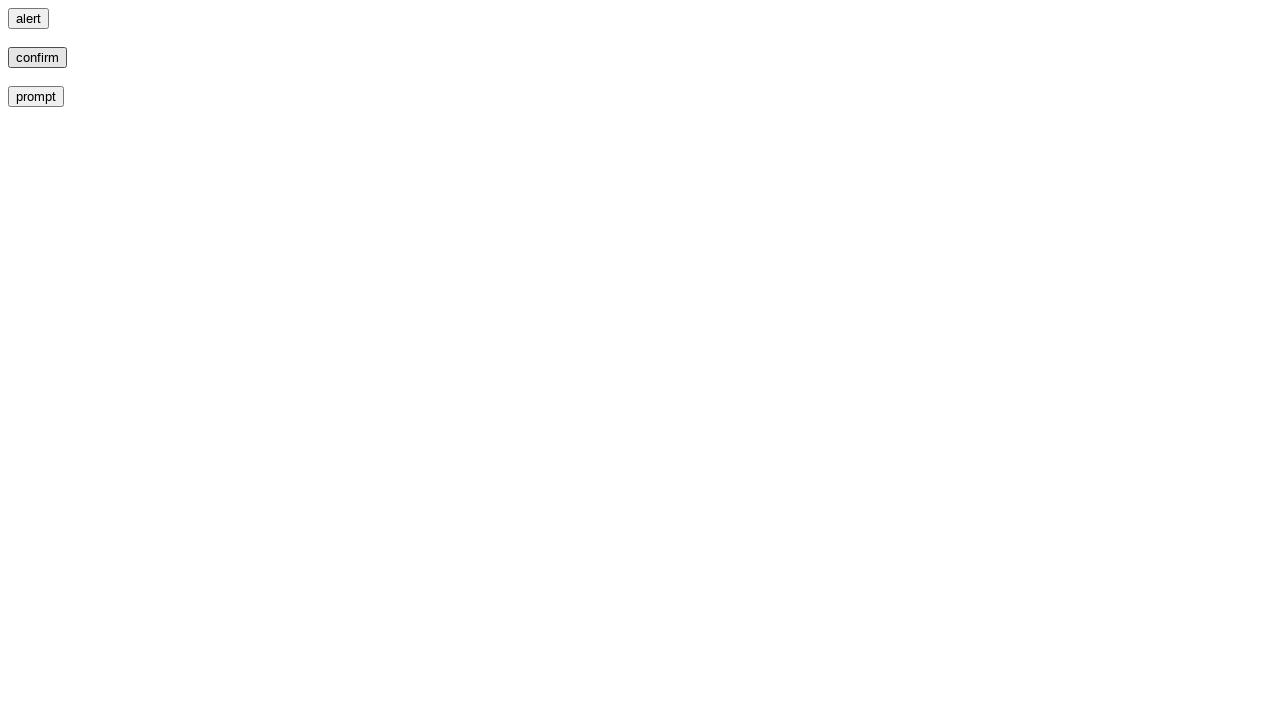

Set up dialog handler to enter text 'ok' in prompt and accept
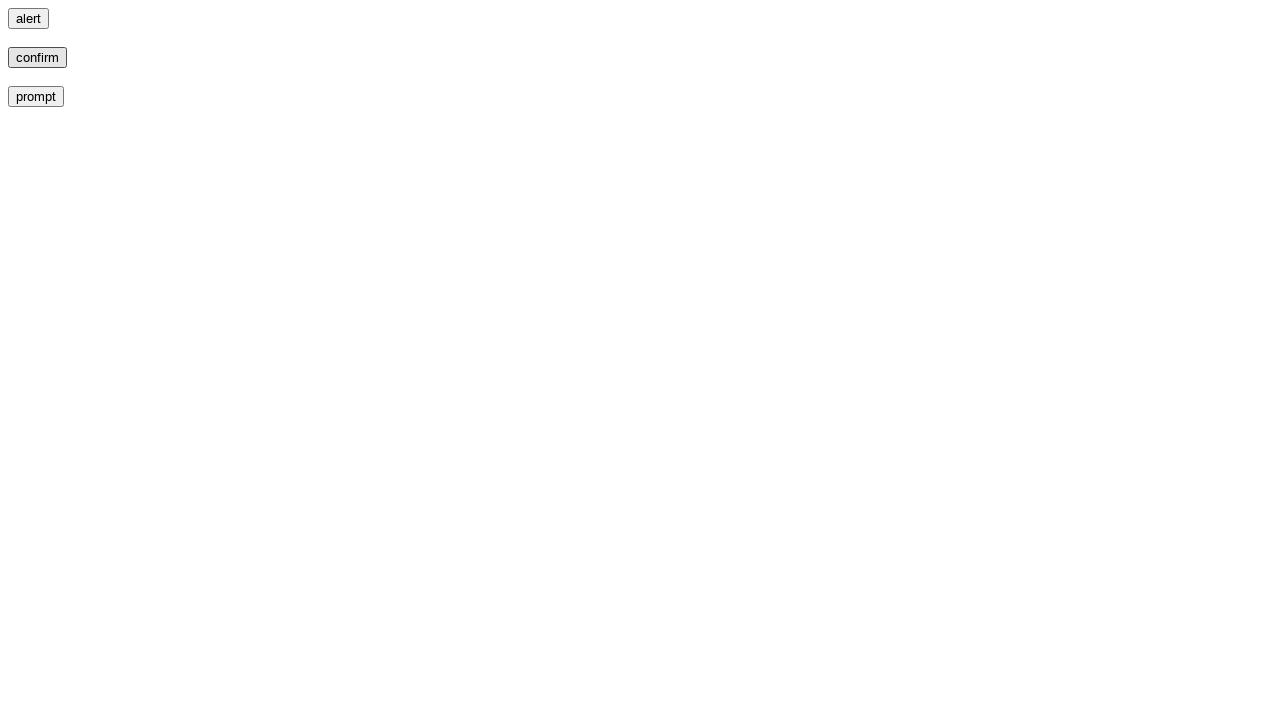

Clicked third button to trigger prompt dialog at (36, 96) on xpath=/html/body/input[3]
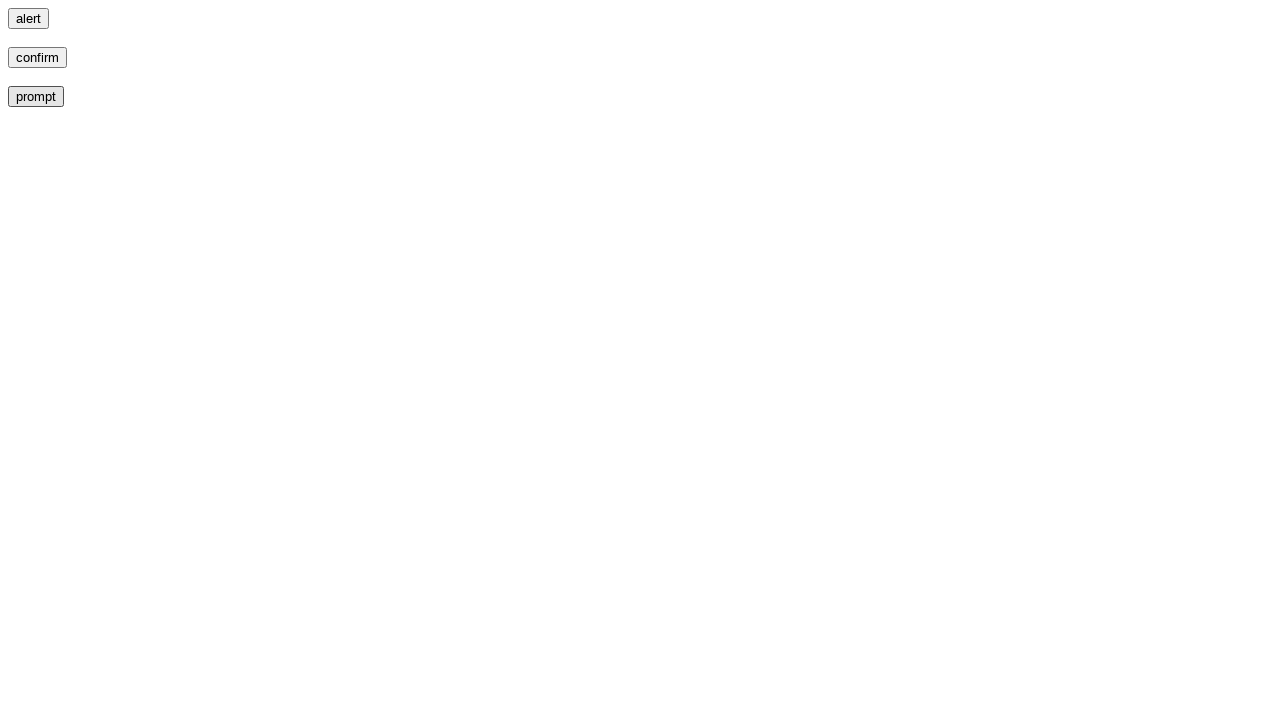

Waited 2 seconds for dialog interaction to complete
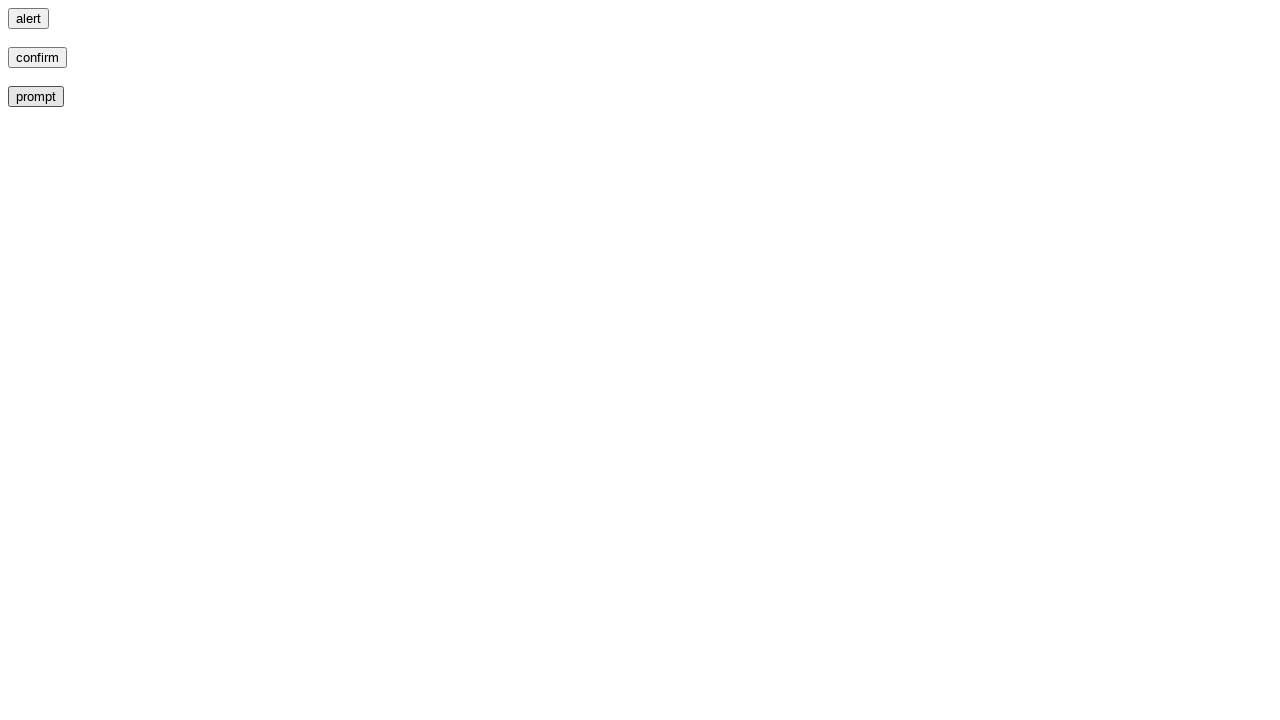

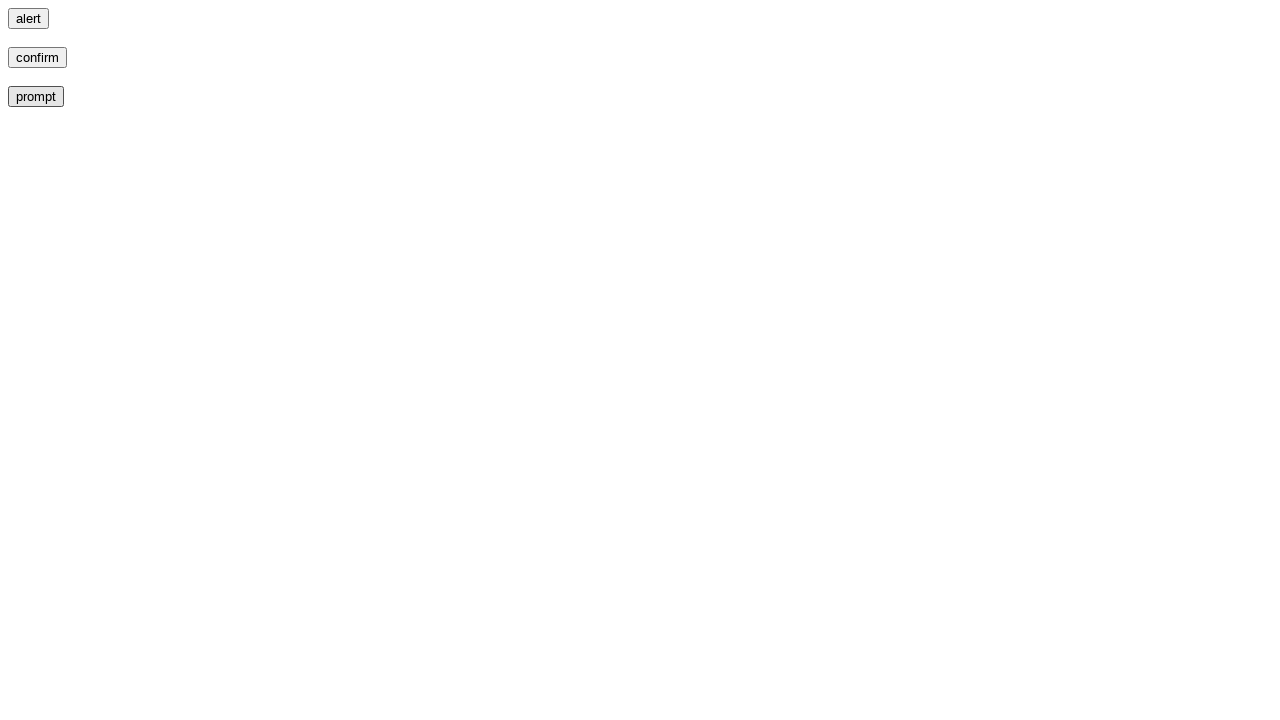